Tests browser navigation methods including navigating to a different URL, opening new windows and tabs, using back/forward/refresh navigation, and window management operations like fullscreen, maximize, and minimize.

Starting URL: https://www.sql-practice.com/

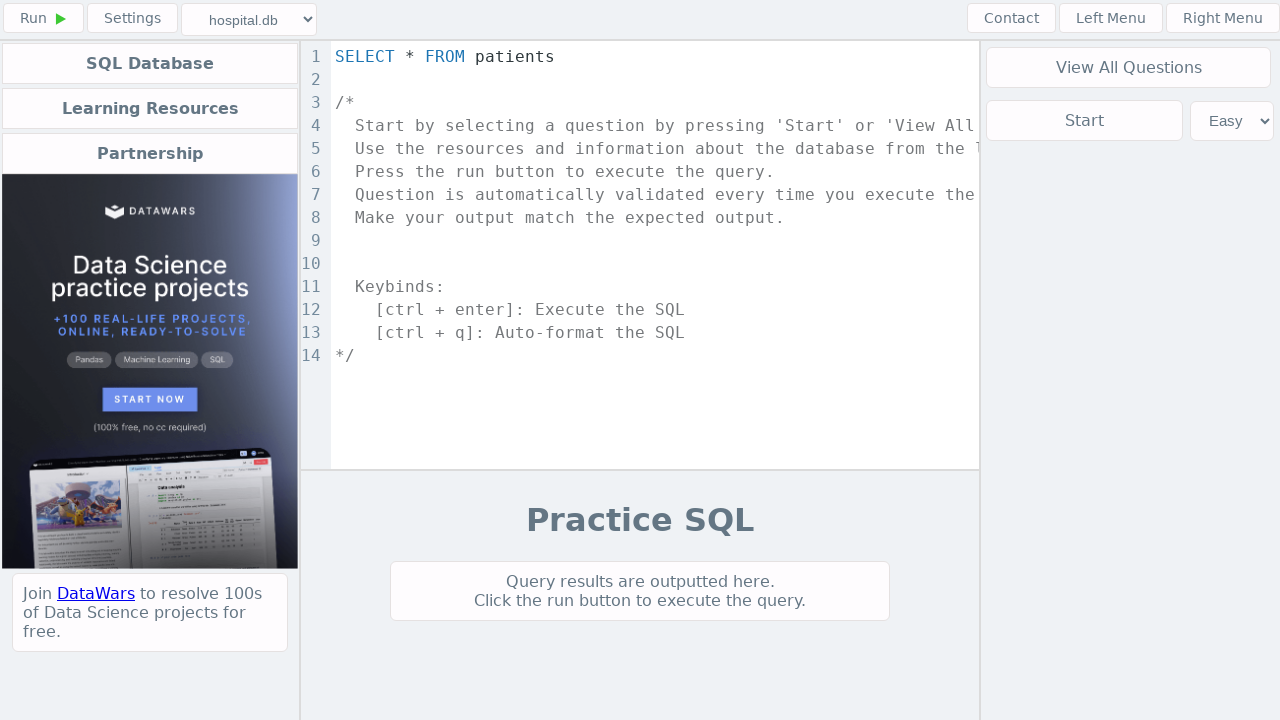

Navigated to automation practice form URL
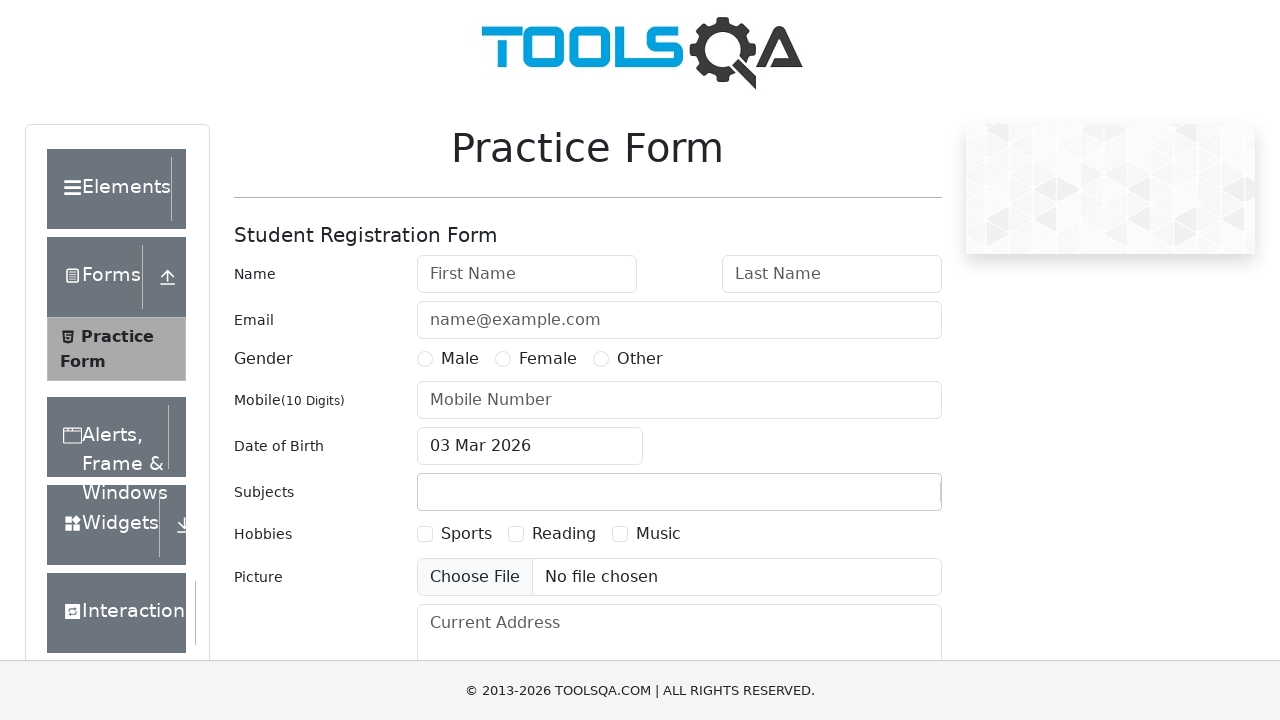

Opened a new window/page
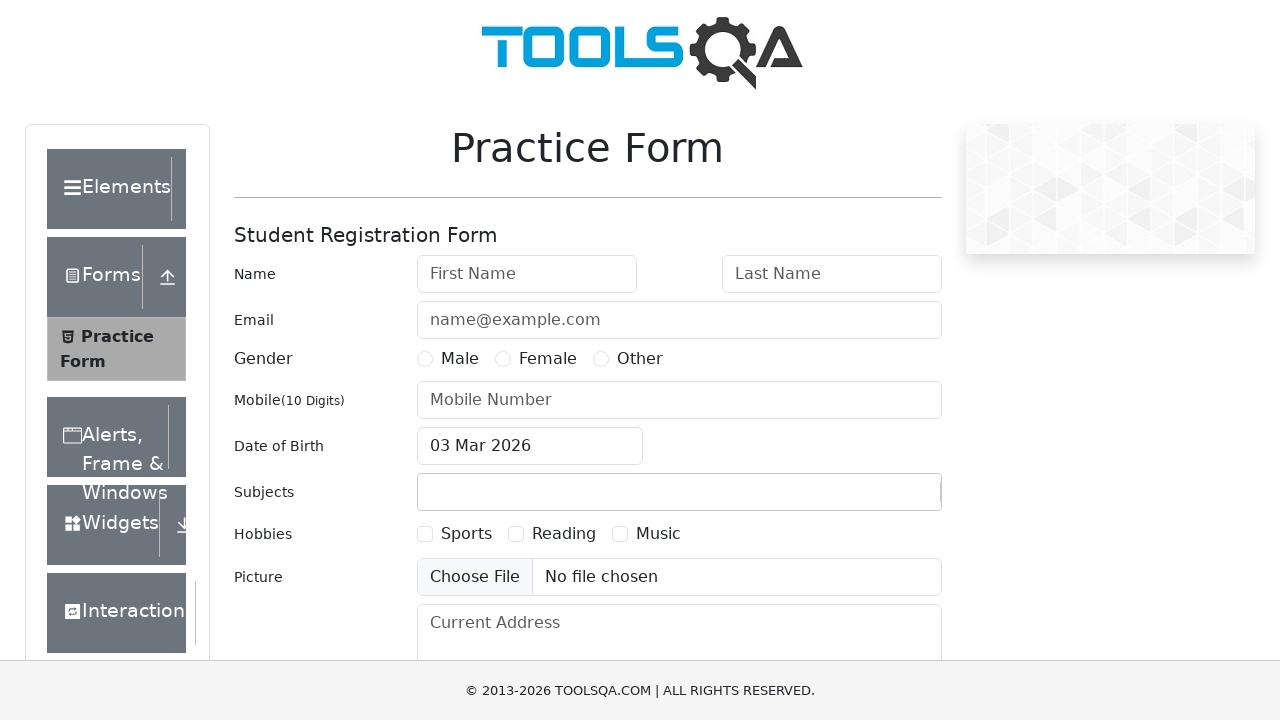

Opened another new page (simulating new tab)
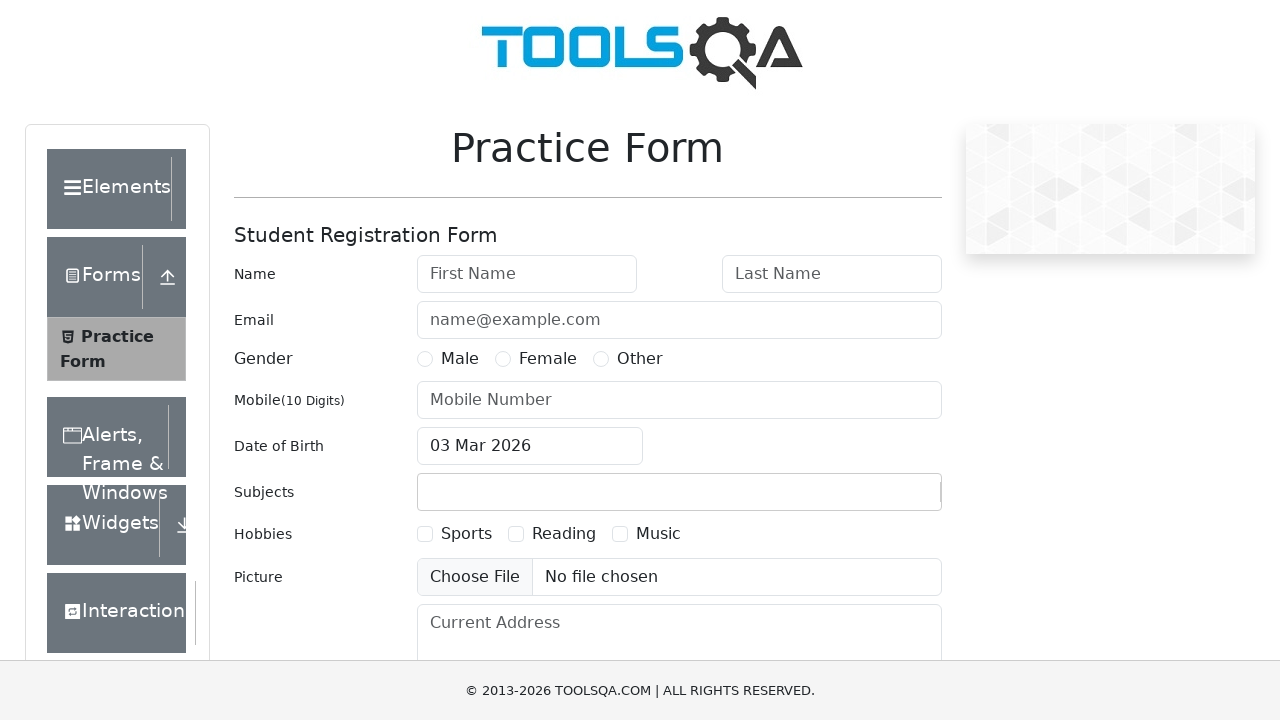

Navigated back in browser history
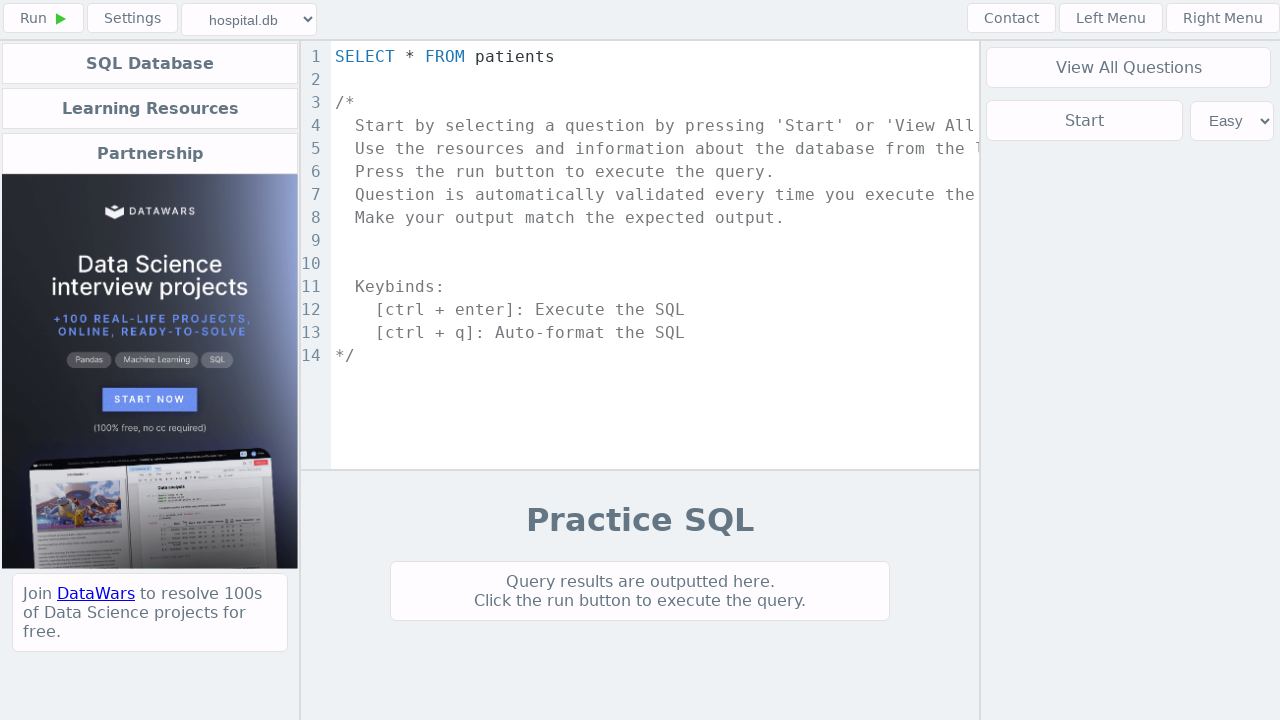

Navigated forward in browser history
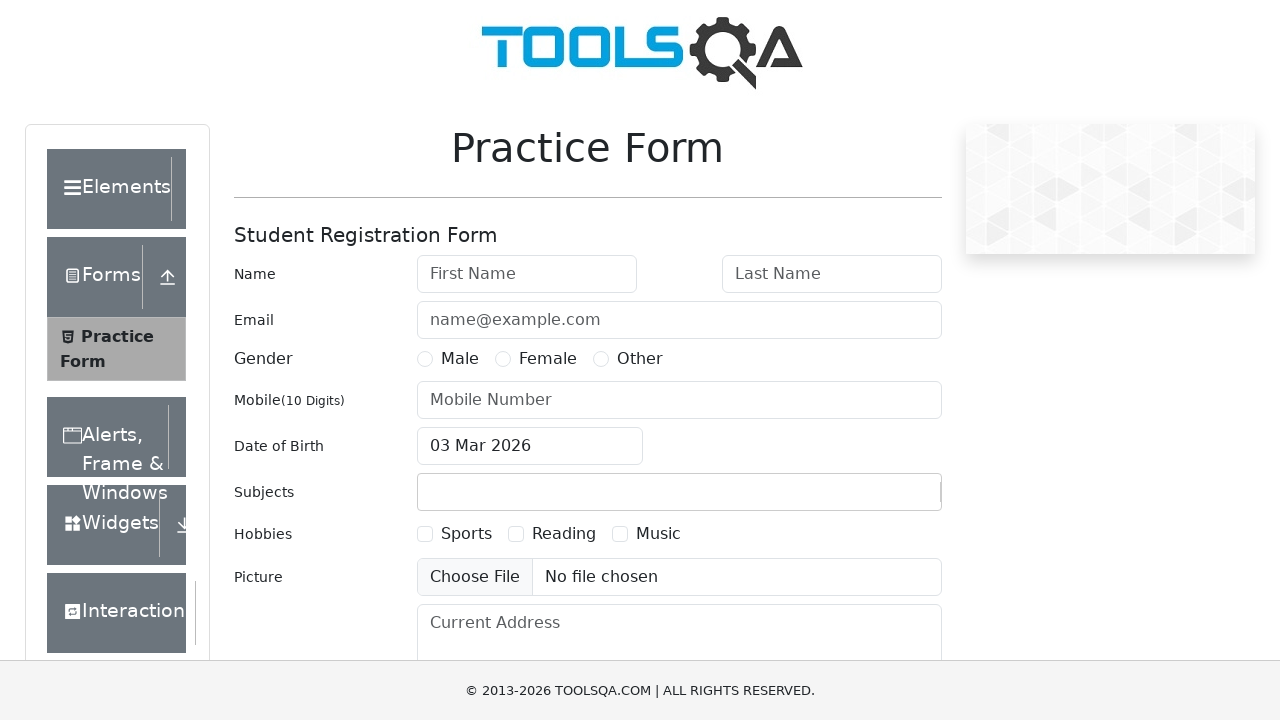

Refreshed the current page
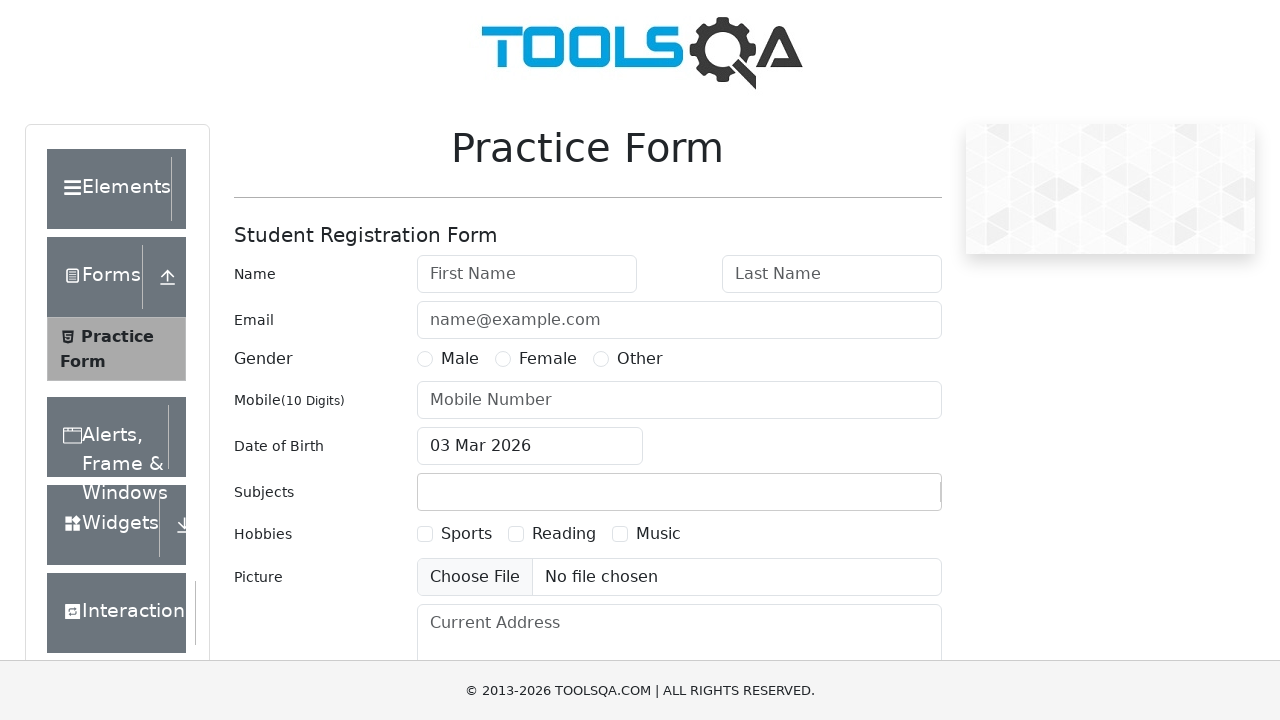

Set viewport to fullscreen-like dimensions (1920x1080)
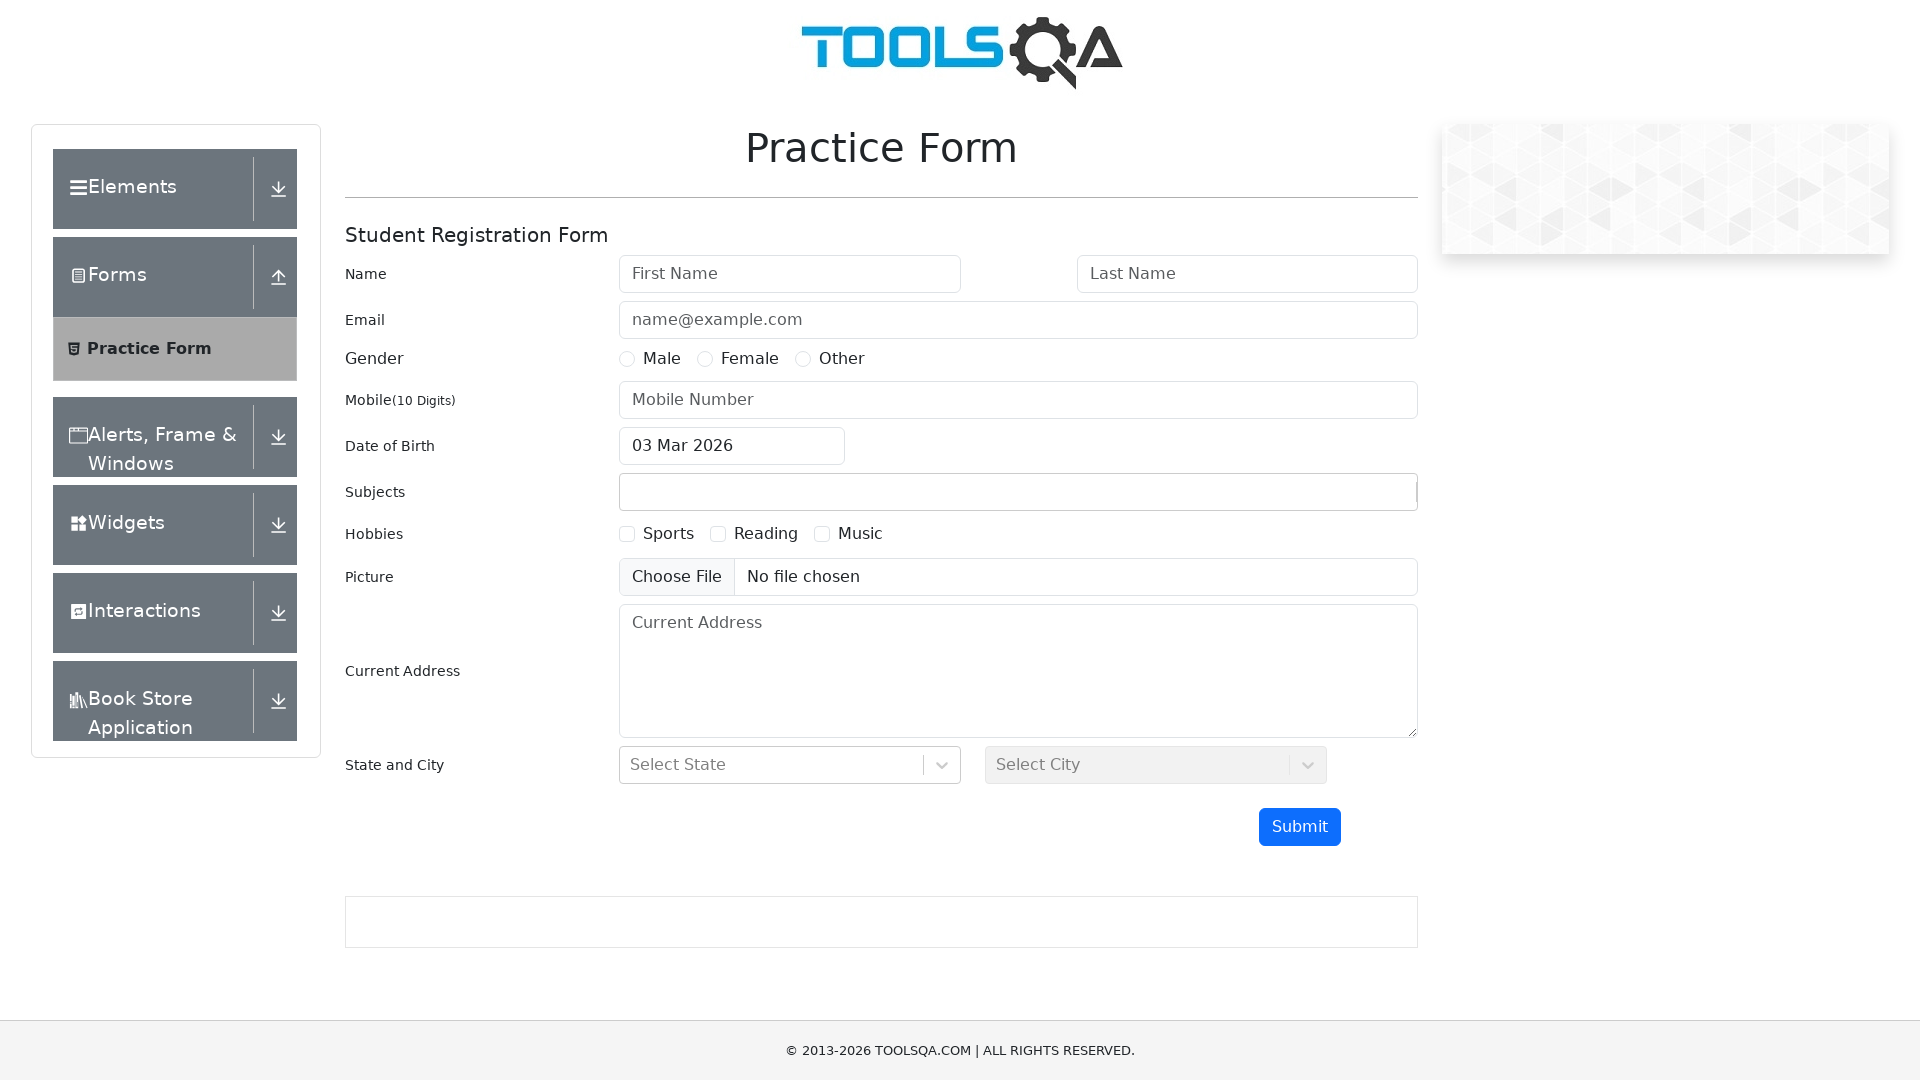

Waited for page to load to domcontentloaded state
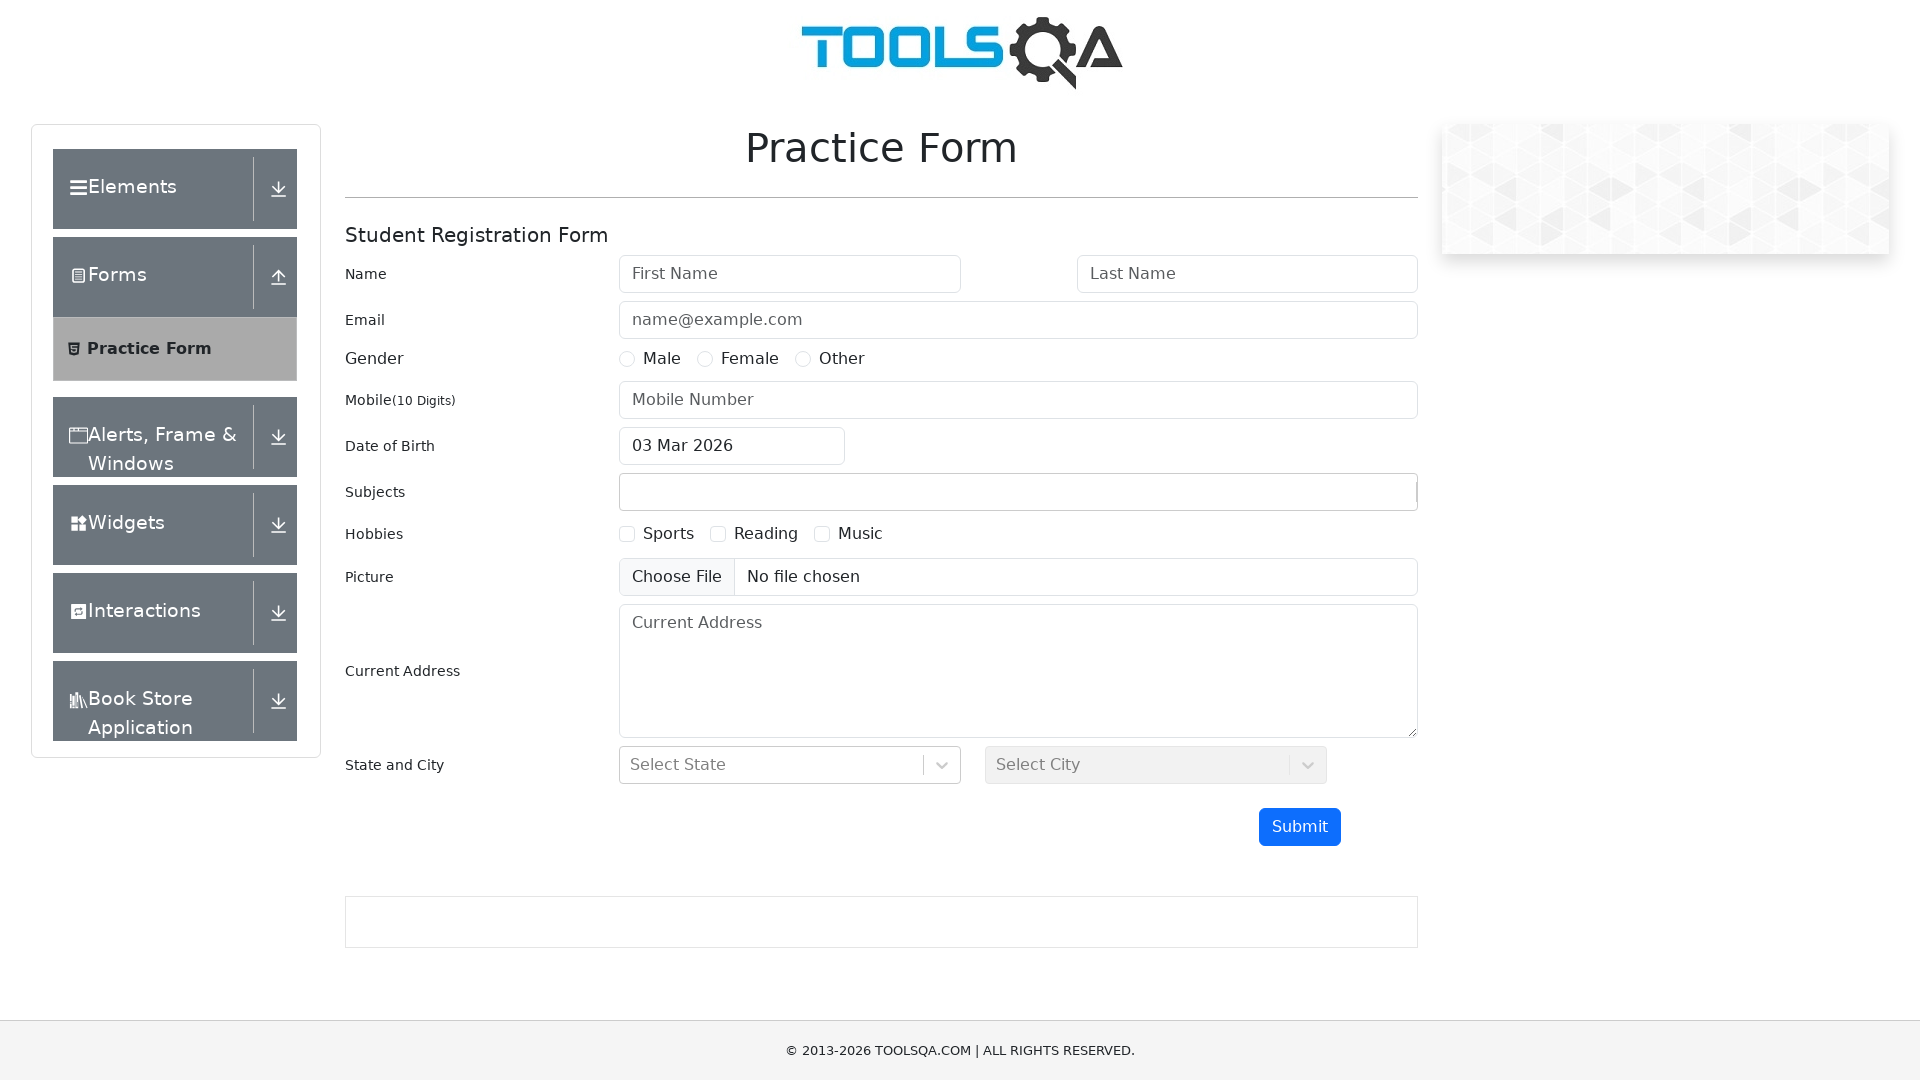

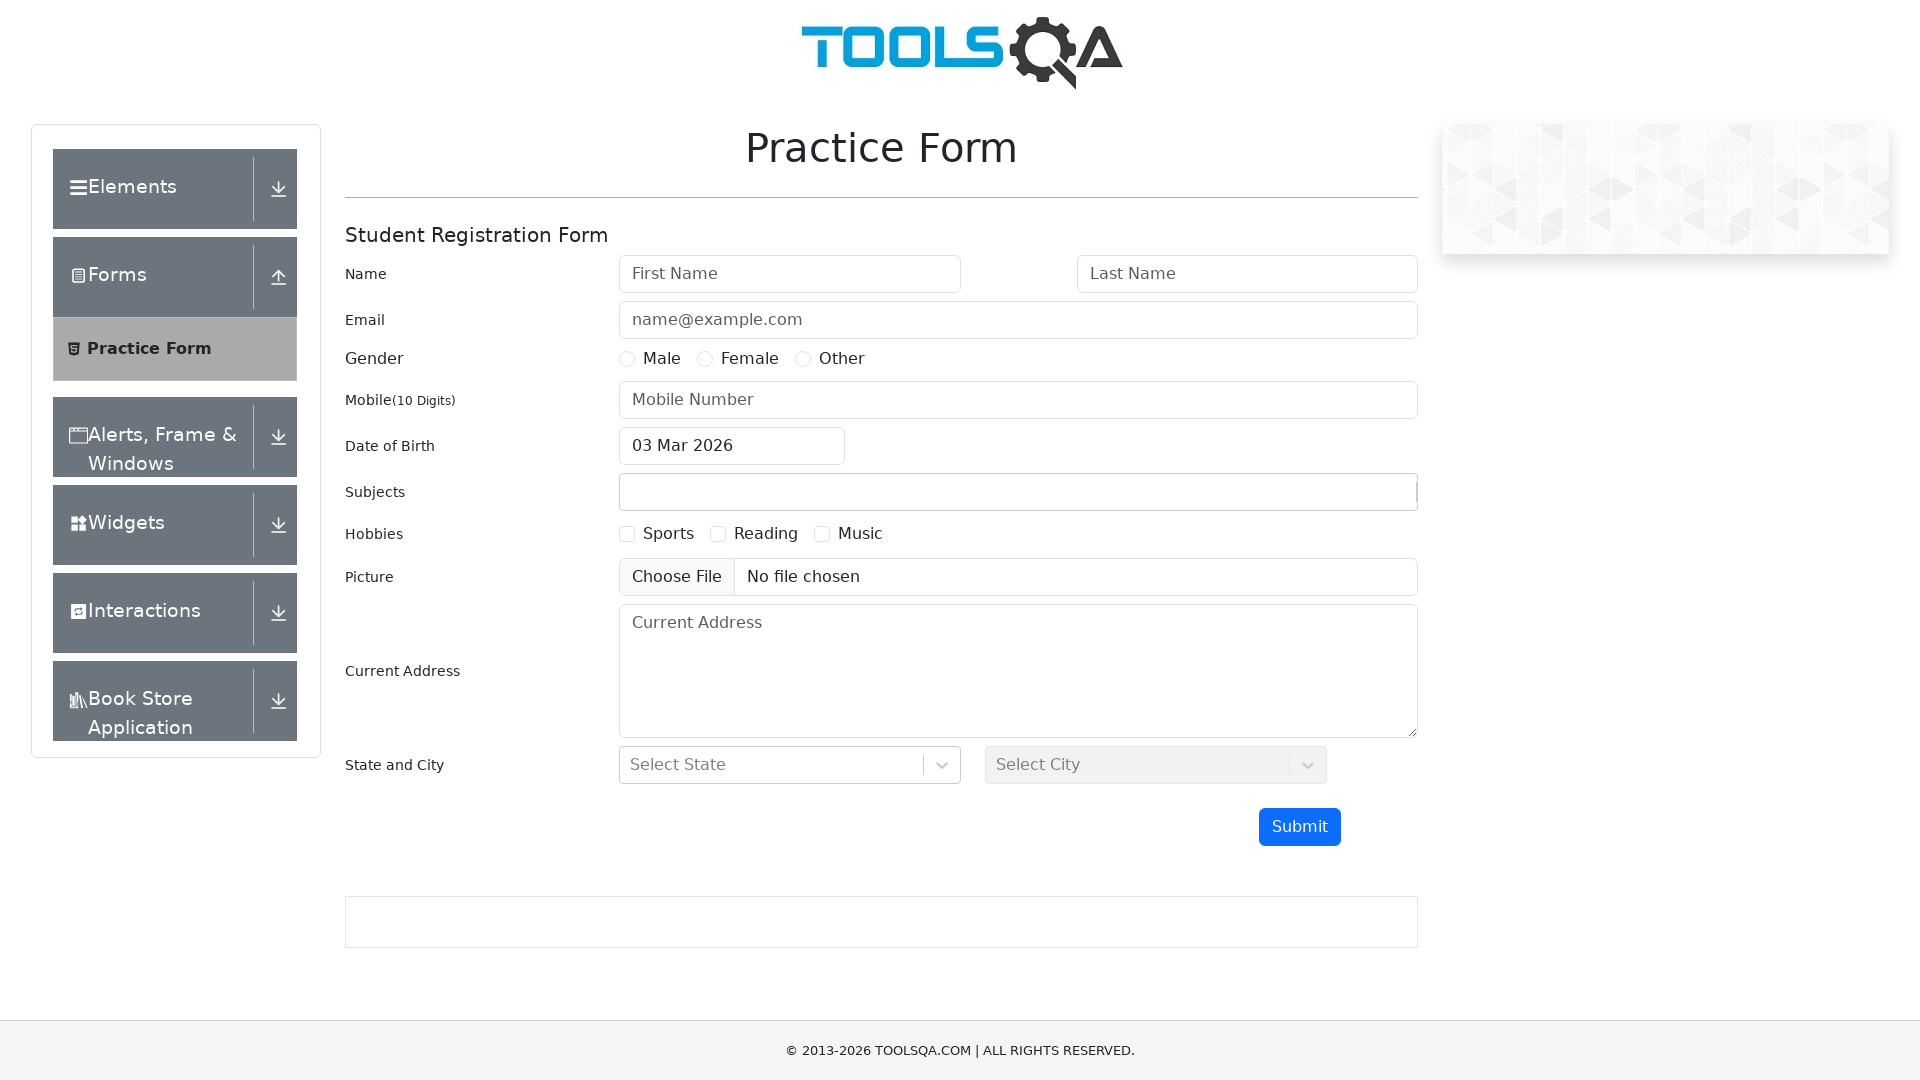